Tests multiple window handling by clicking a button that opens new tabs/windows and switching to the new window to verify the title

Starting URL: https://www.hyrtutorials.com/p/window-handles-practice.html

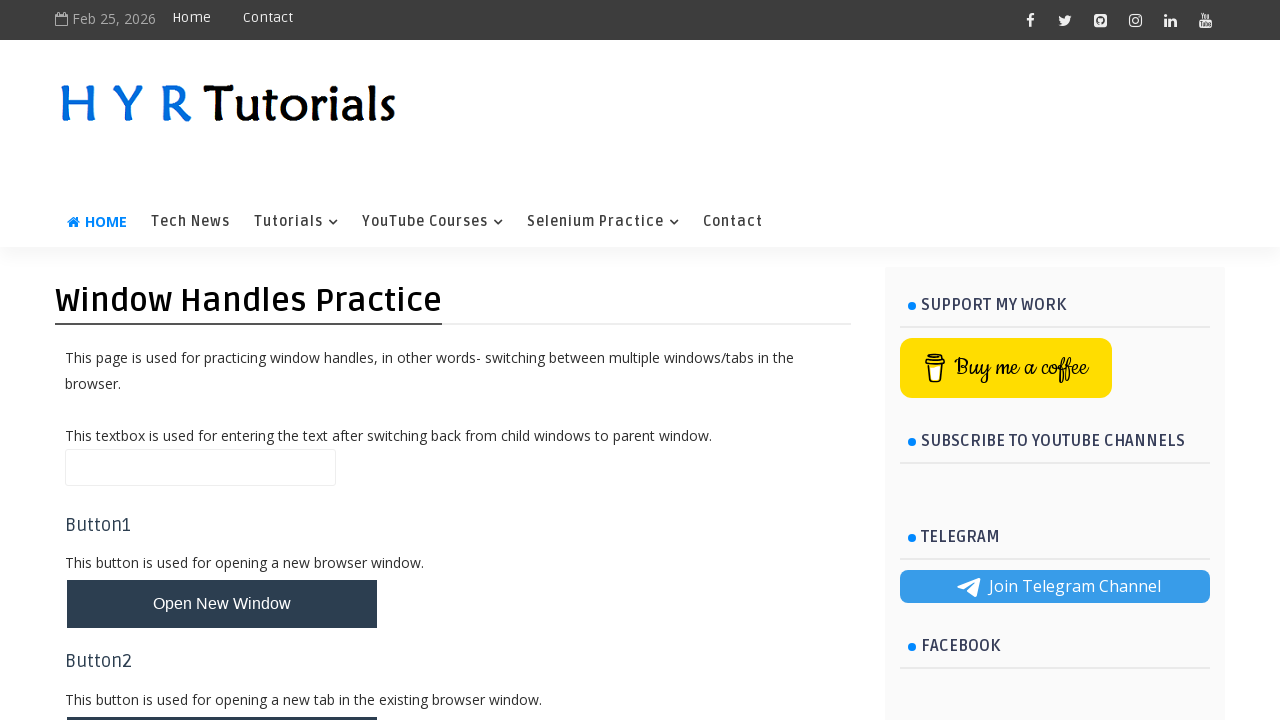

Clicked button to open new tabs/windows at (222, 636) on #newTabsWindowsBtn
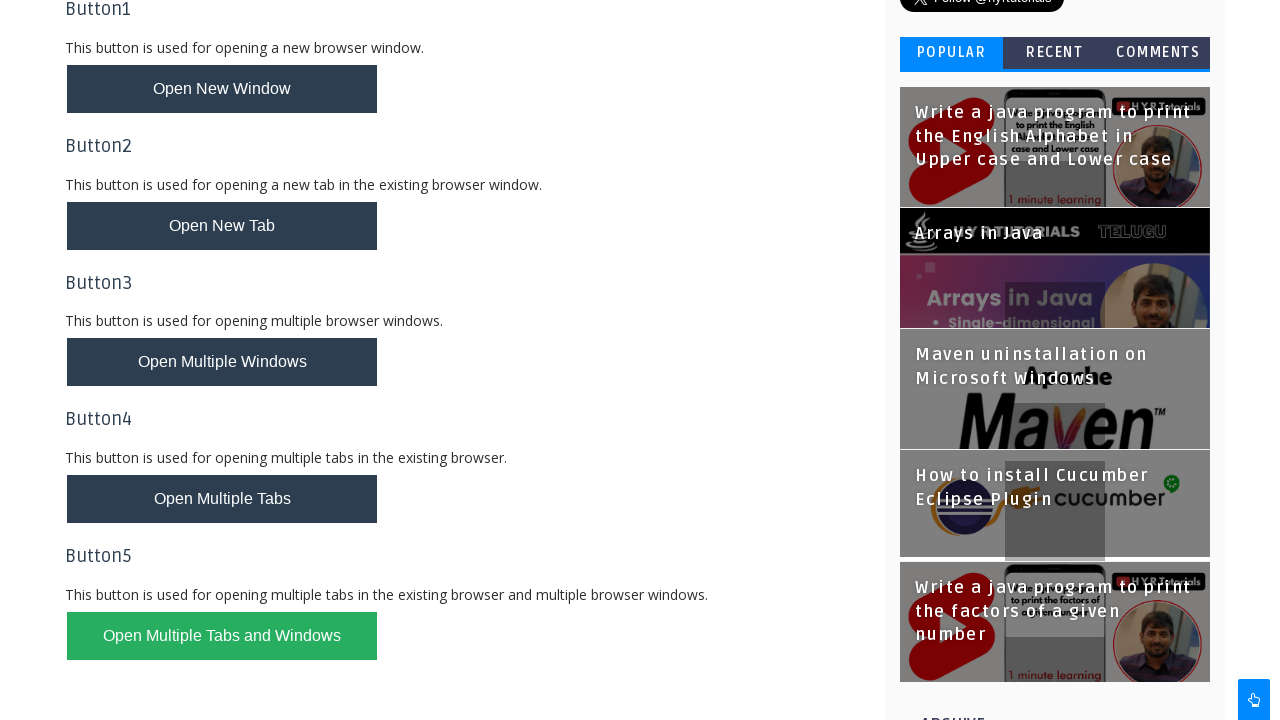

Waited 2 seconds for new page/tab to open
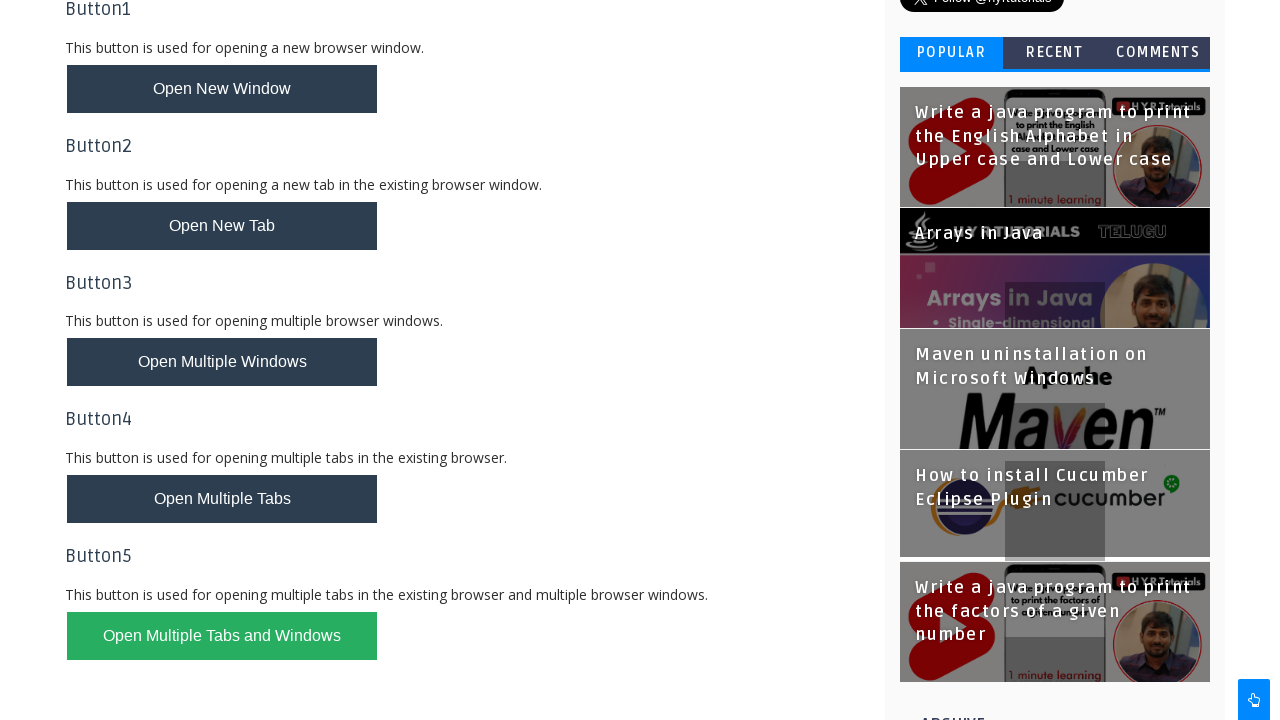

Retrieved all pages from context
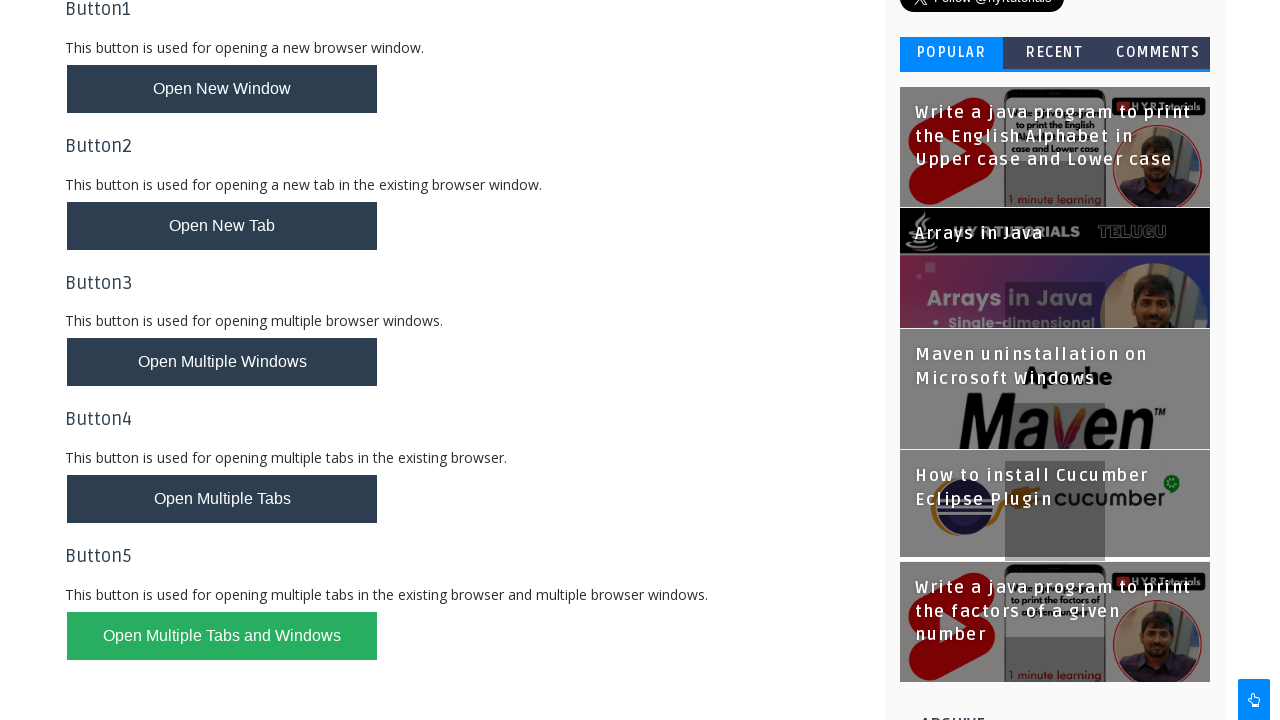

Switched to new page (second page in list)
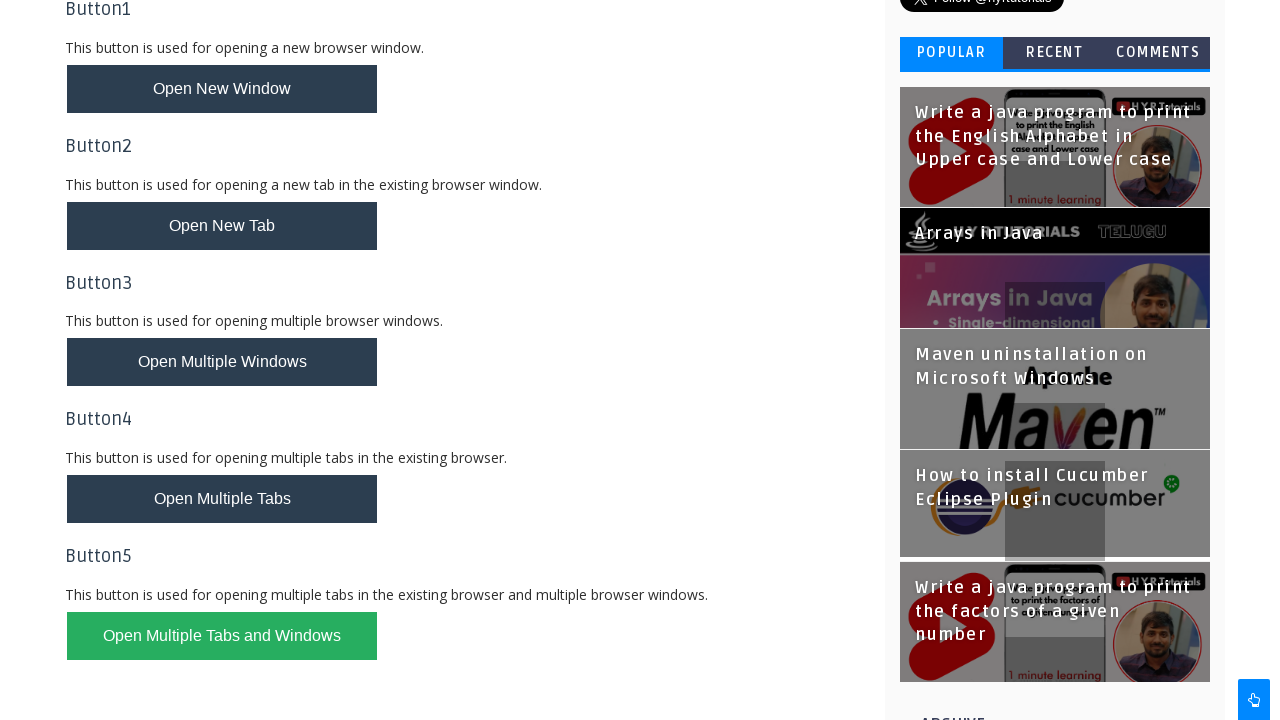

Retrieved new page title: Basic Controls - H Y R Tutorials
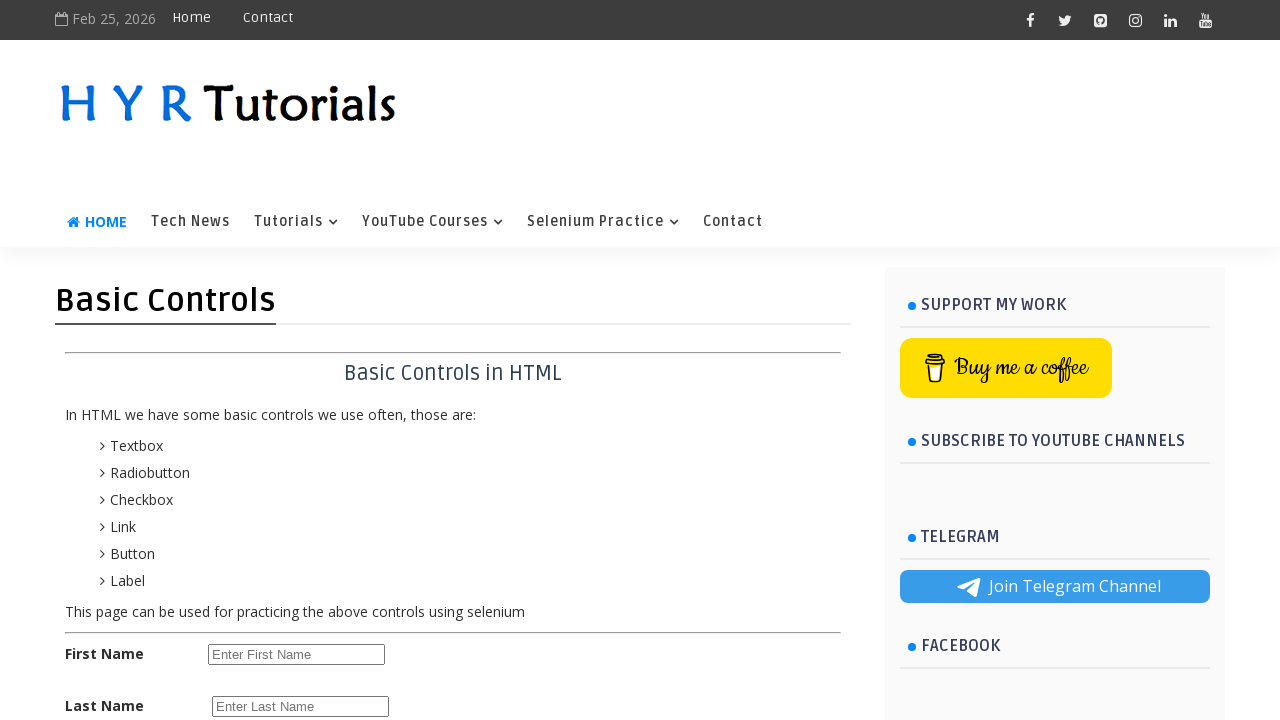

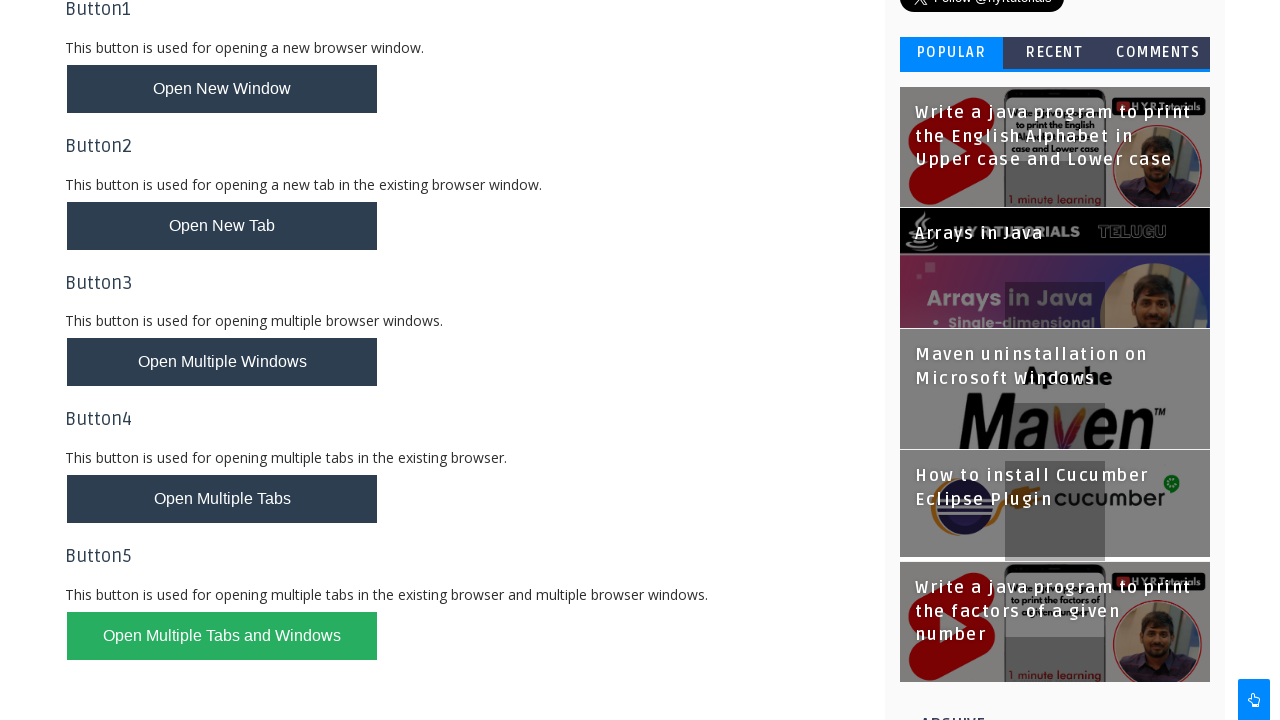